Navigates to GS25 different service products page and clicks on the instant noodles category to view those products

Starting URL: http://gs25.gsretail.com/gscvs/ko/products/youus-different-service

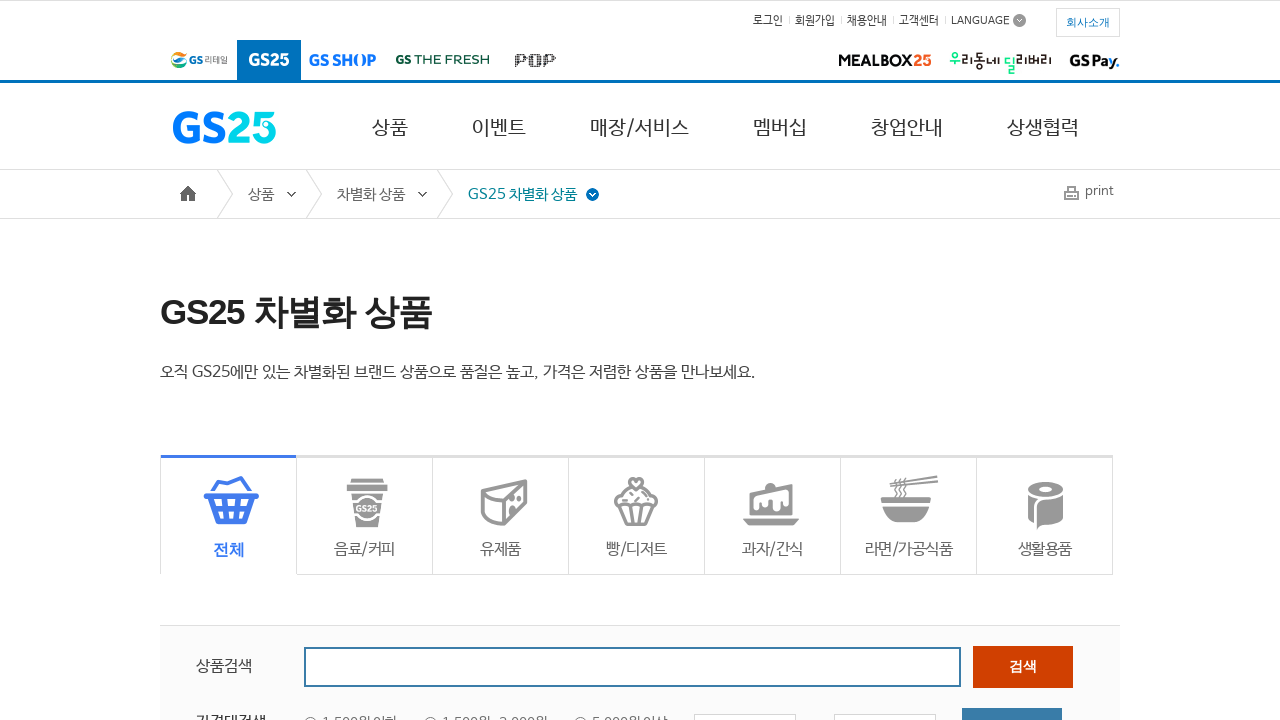

Navigated to GS25 different service products page
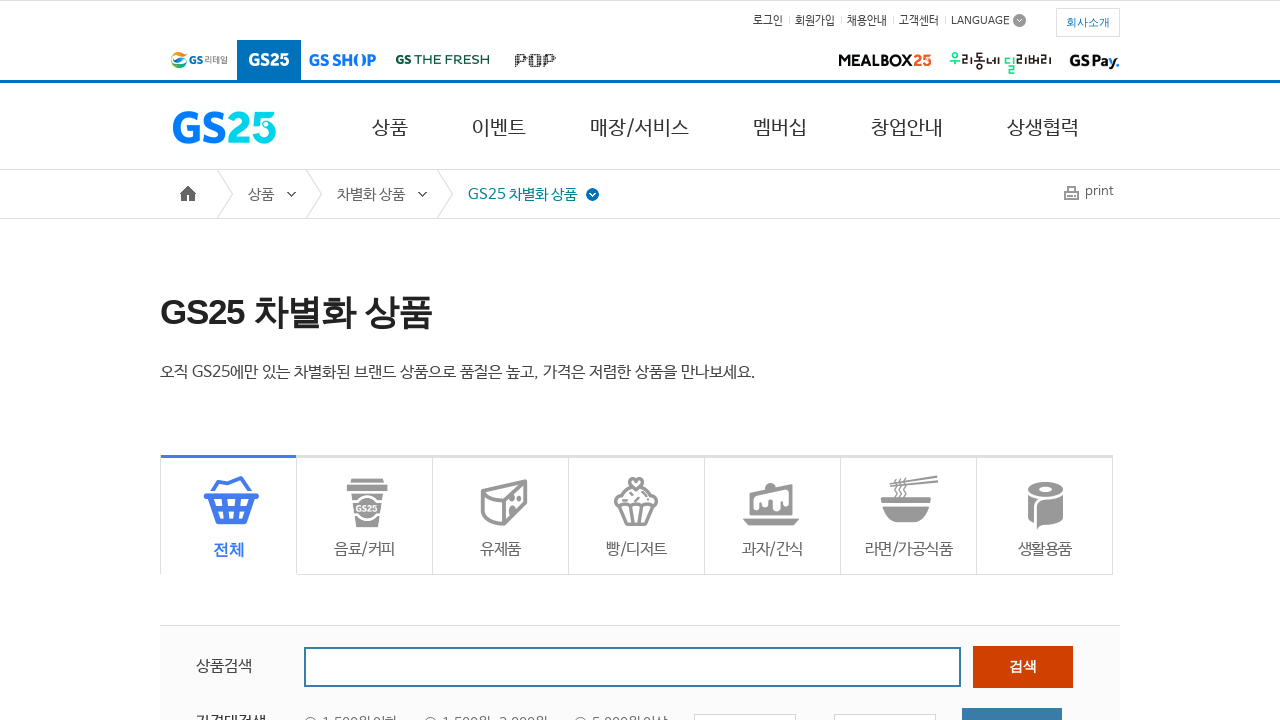

Clicked on instant noodles category icon at (772, 515) on .srv_ico5
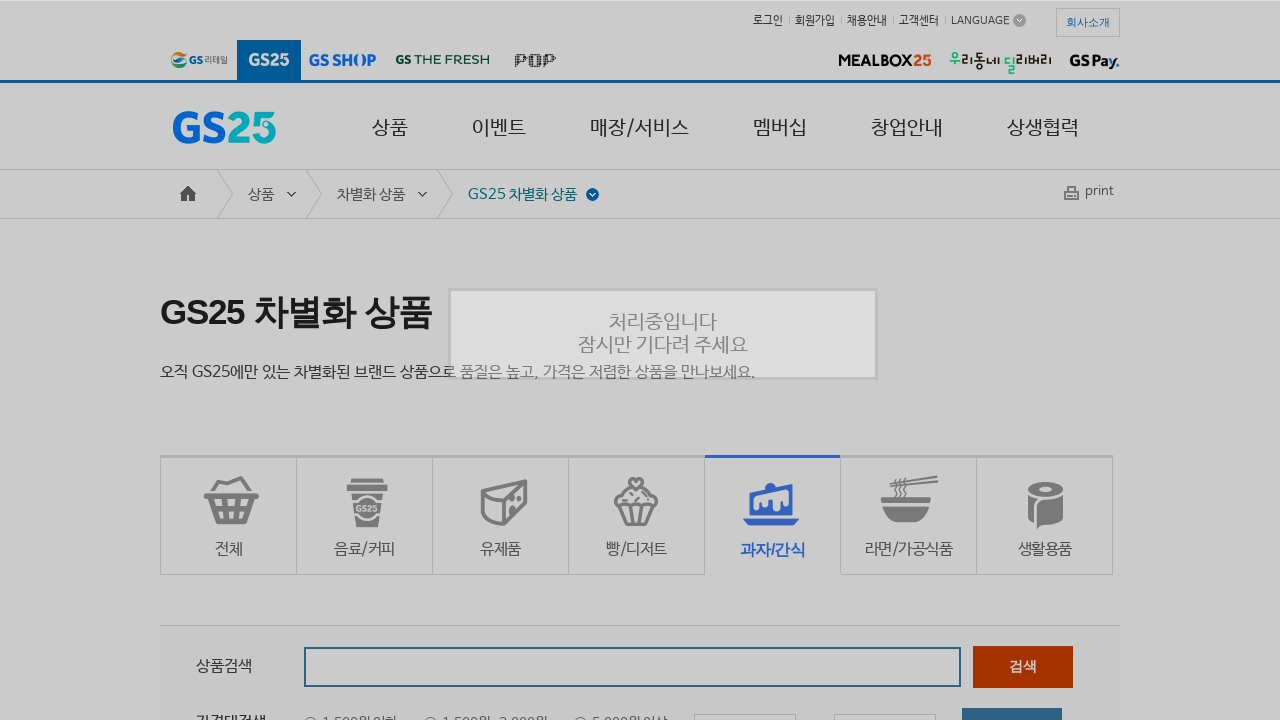

Product list loaded successfully
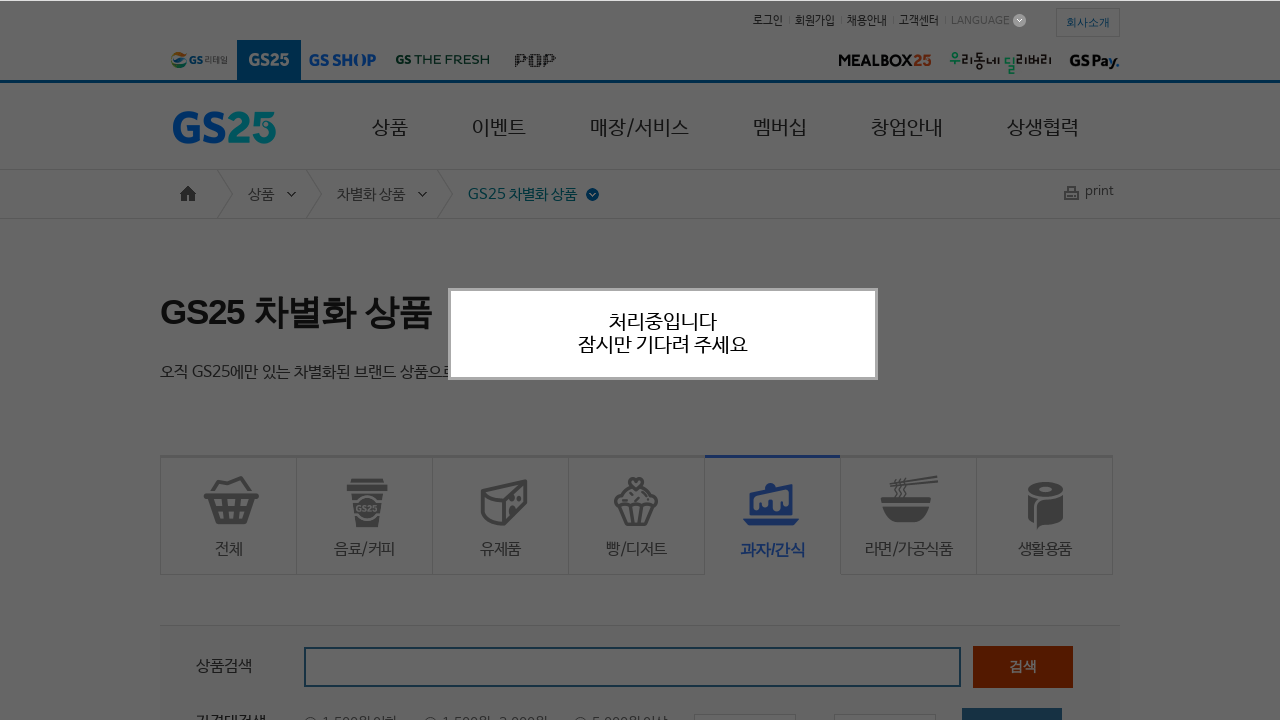

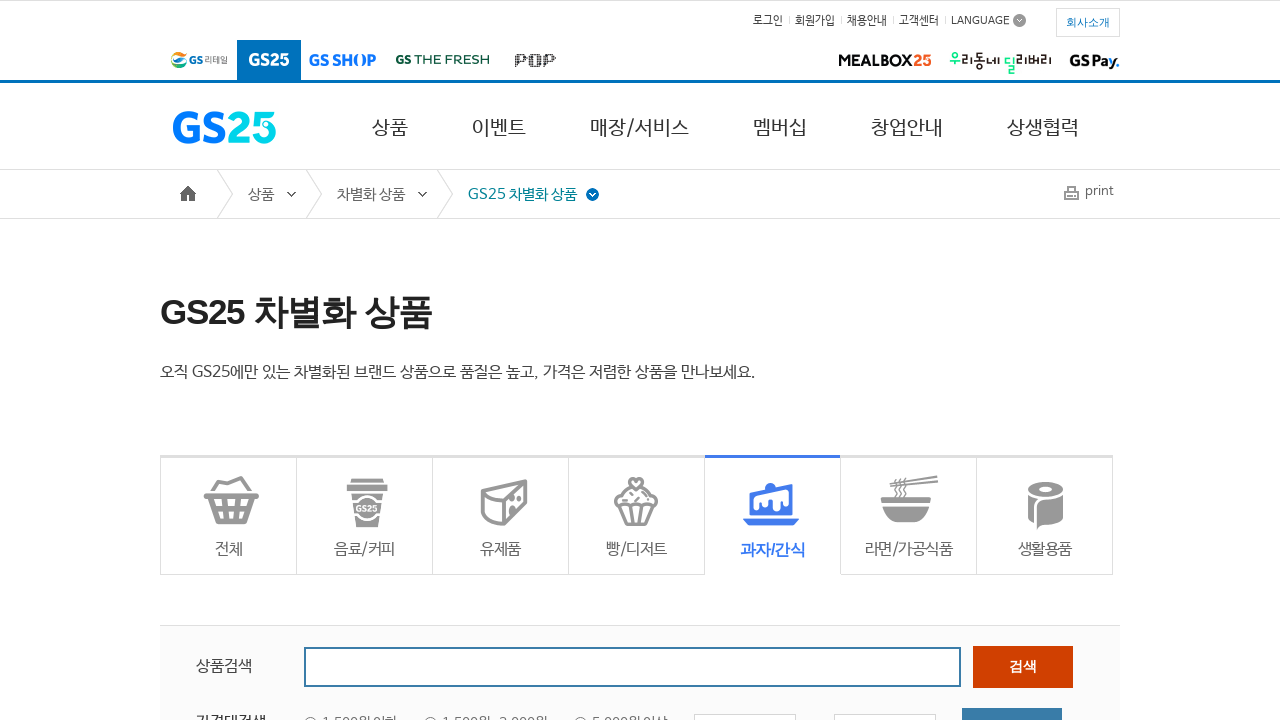